Tests JavaScript alert handling by clicking the JS Alert button, accepting the alert dialog, and verifying the alert text

Starting URL: http://the-internet.herokuapp.com/javascript_alerts

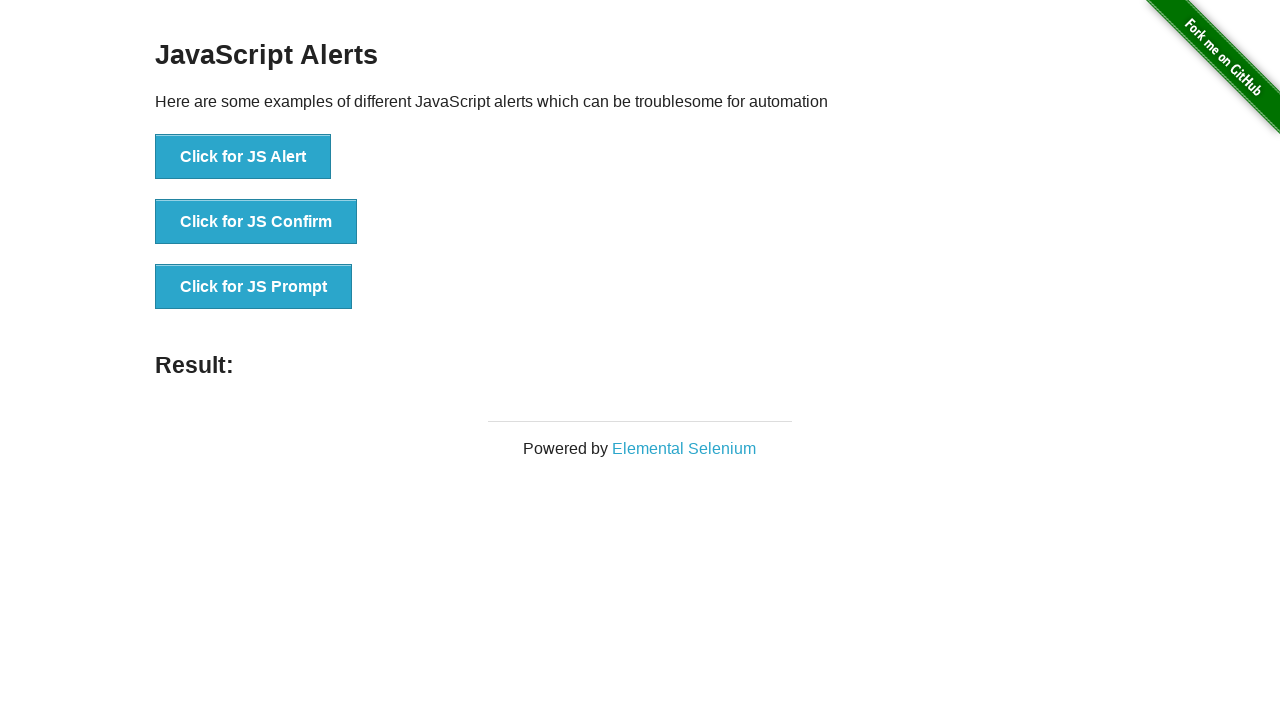

Clicked the JS Alert button at (243, 157) on button[onclick='jsAlert()']
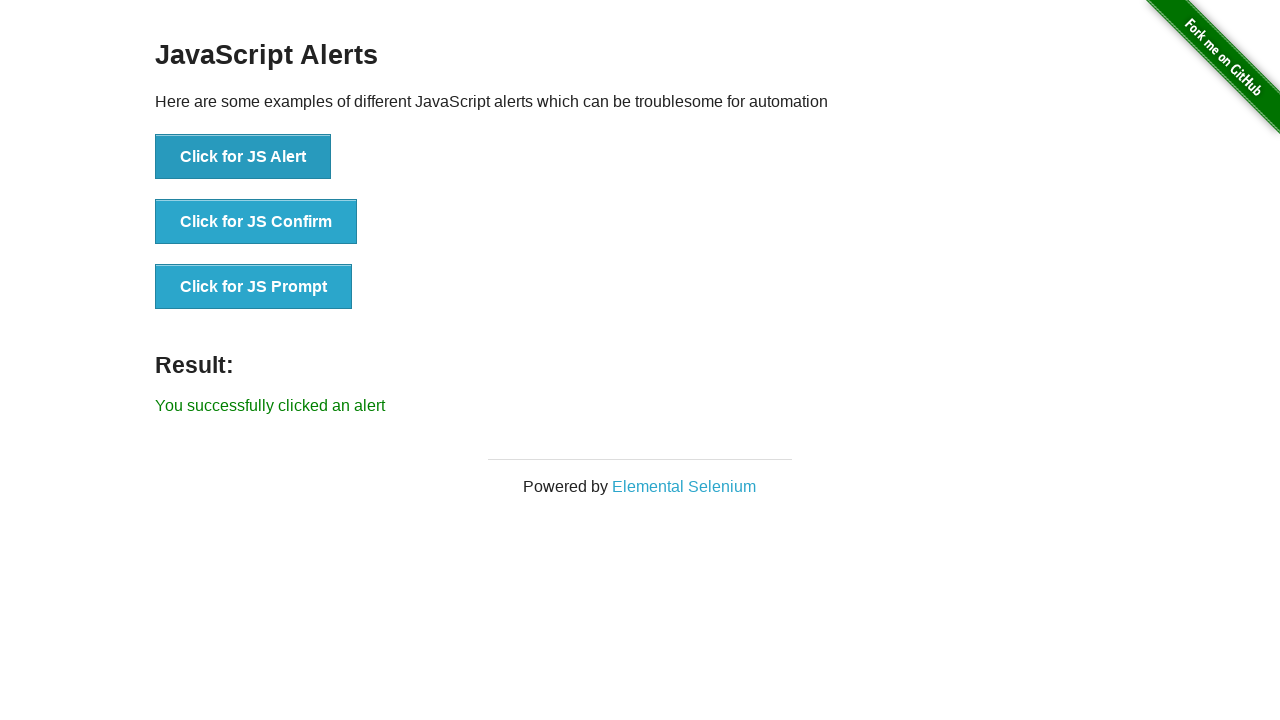

Set up dialog handler to accept alerts
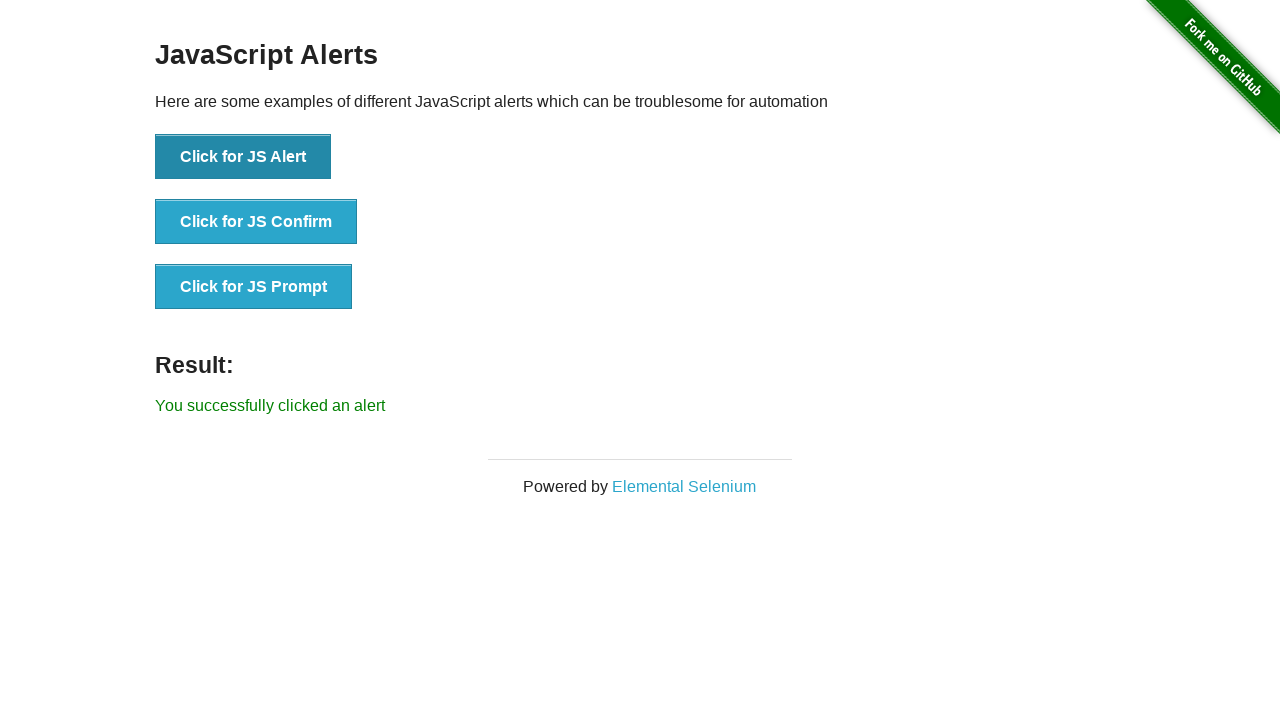

Registered handle_dialog function for dialog events
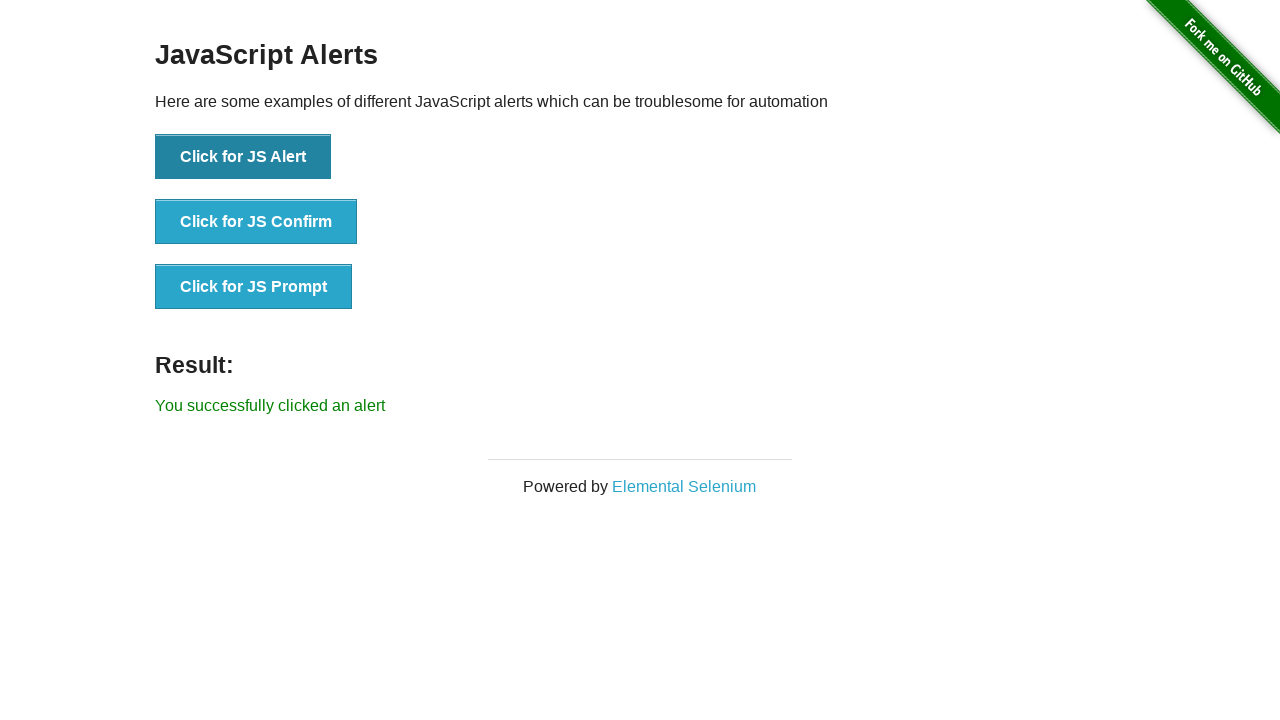

Clicked the JS Alert button to trigger the alert dialog at (243, 157) on button[onclick='jsAlert()']
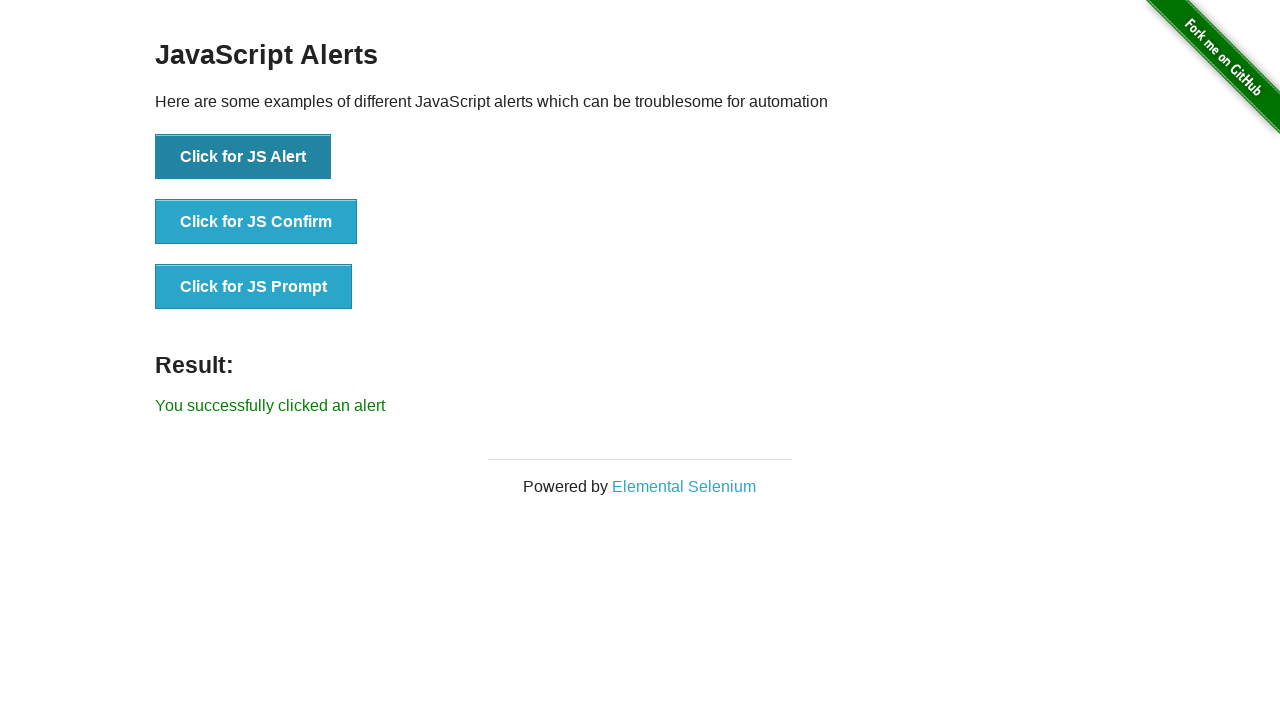

Alert was accepted and result element appeared
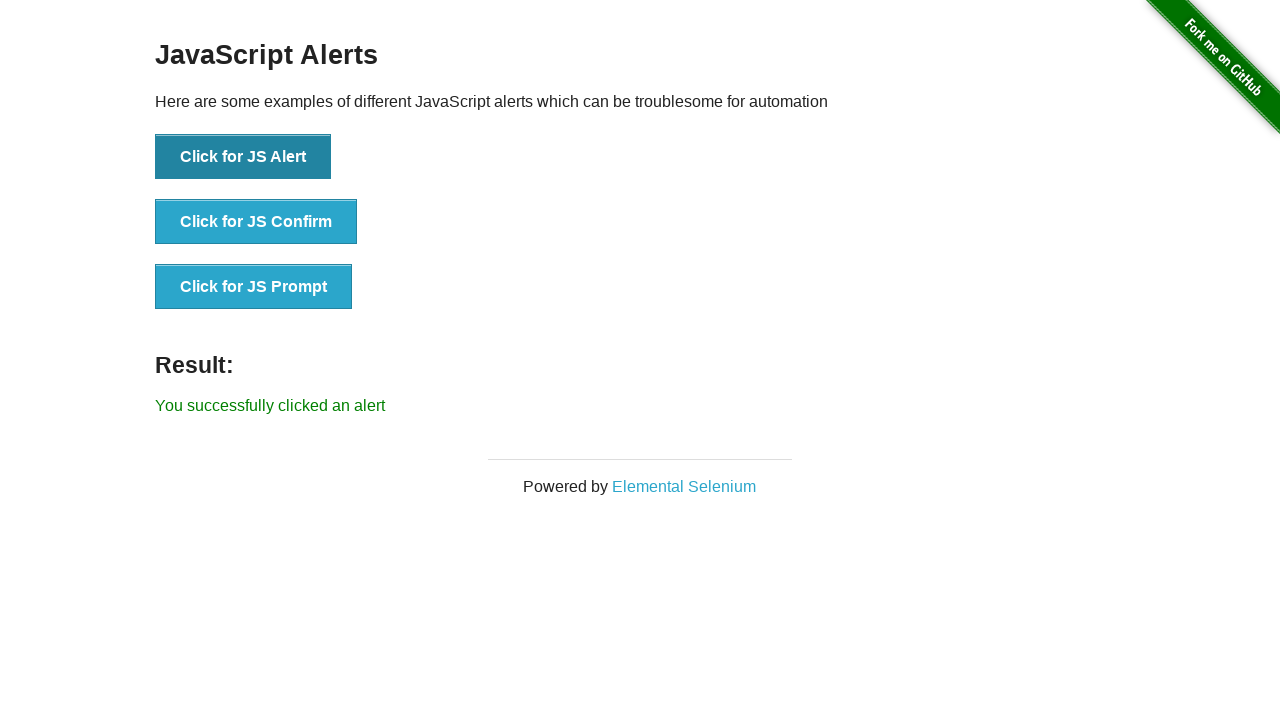

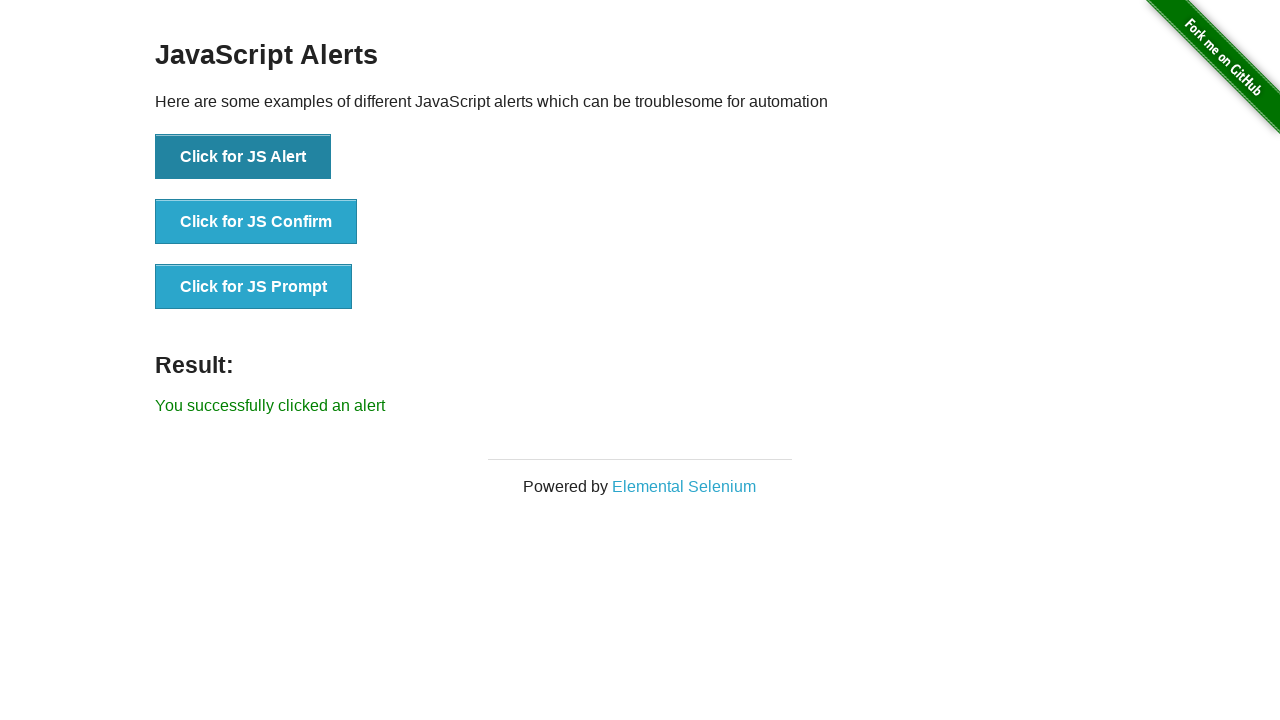